Tests iframe handling by switching to a frame by ID and filling a first name input field within that frame

Starting URL: https://www.hyrtutorials.com/p/frames-practice.html

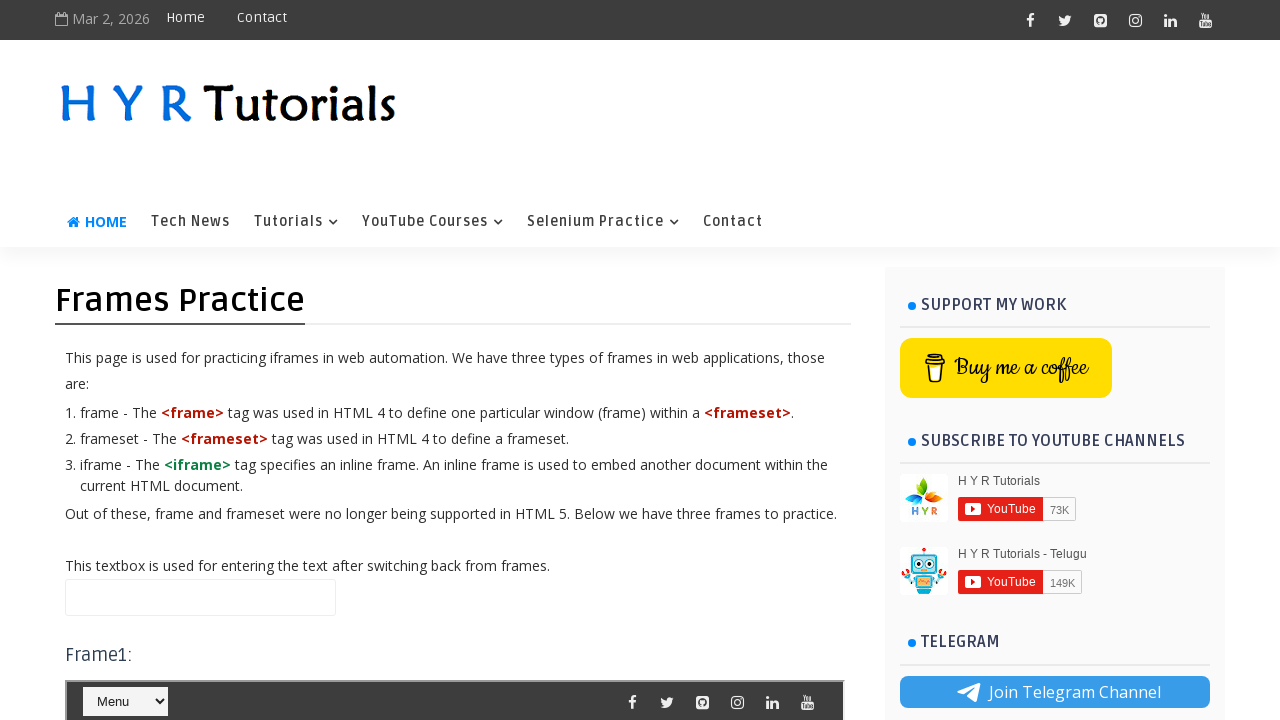

Navigated to frames practice page
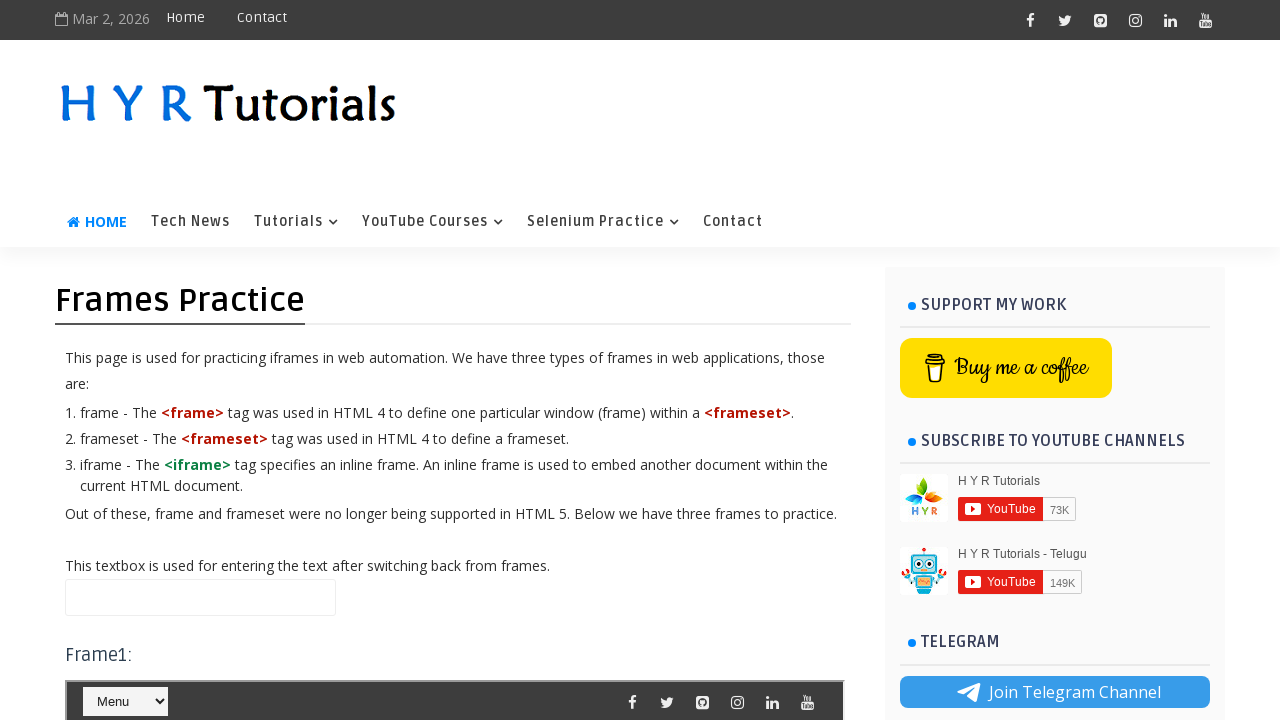

Located iframe with ID 'frm2'
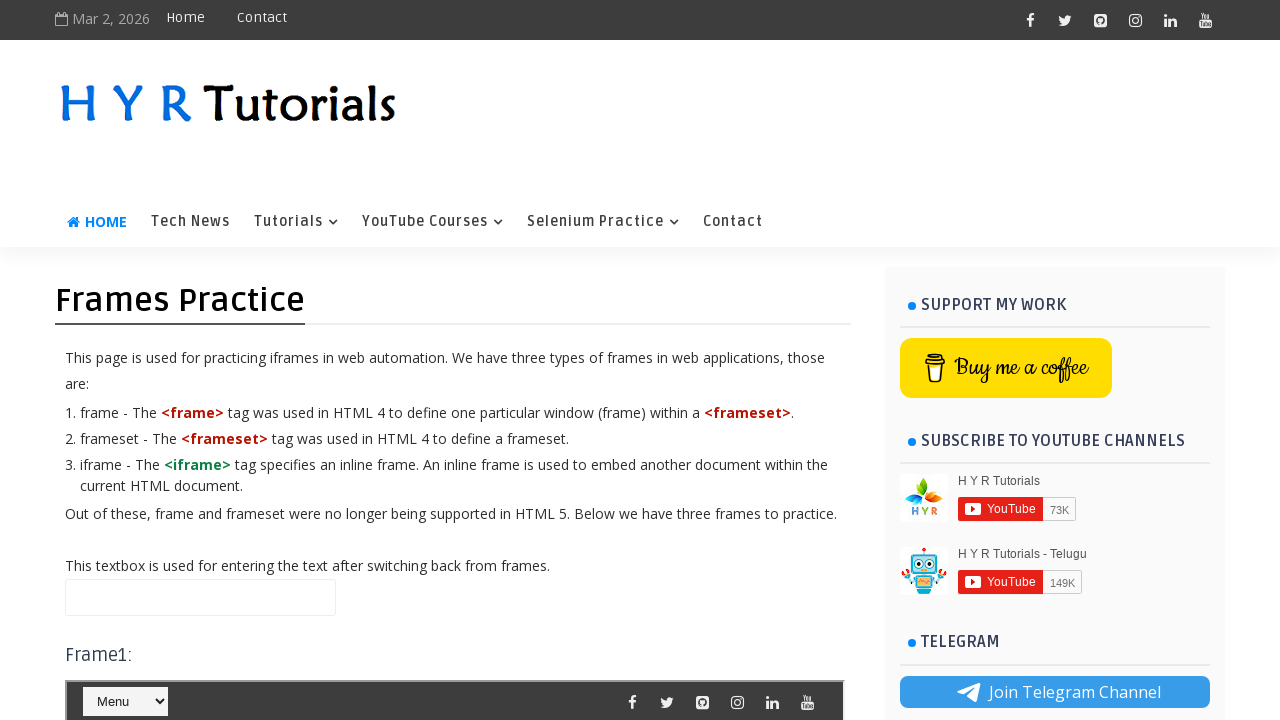

Filled first name field with 'John' inside iframe on #frm2 >> internal:control=enter-frame >> input#firstName
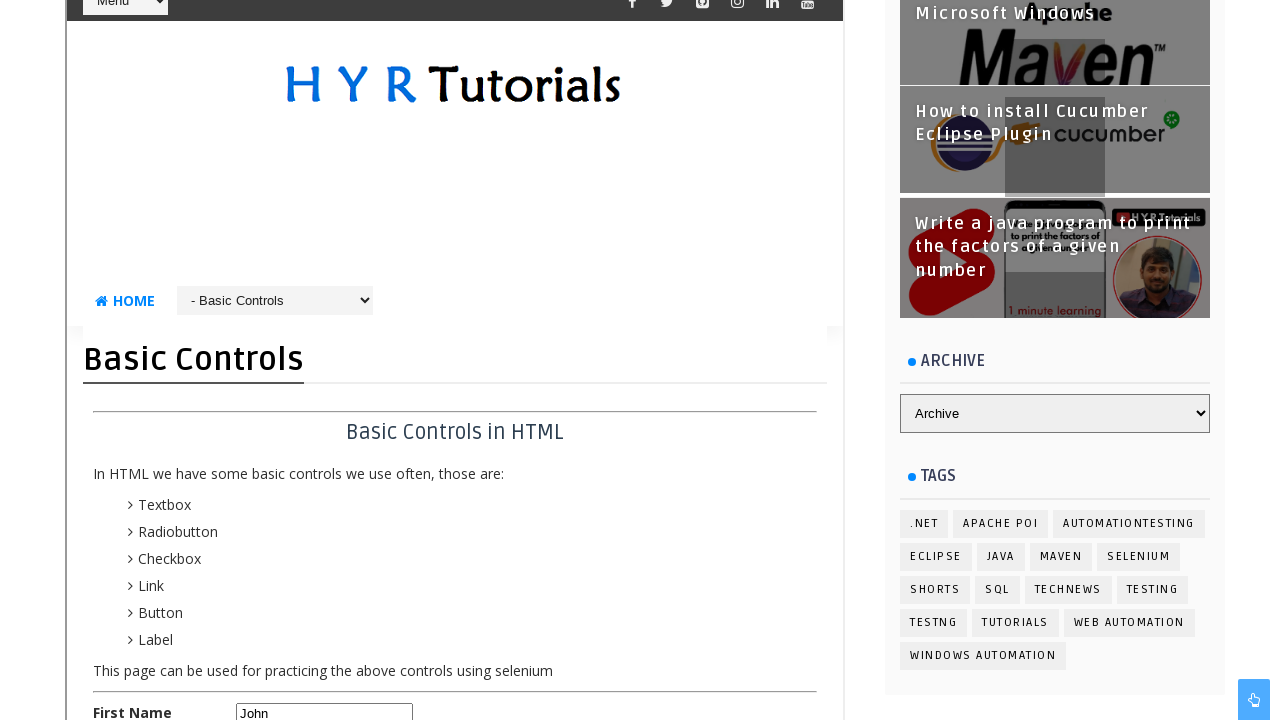

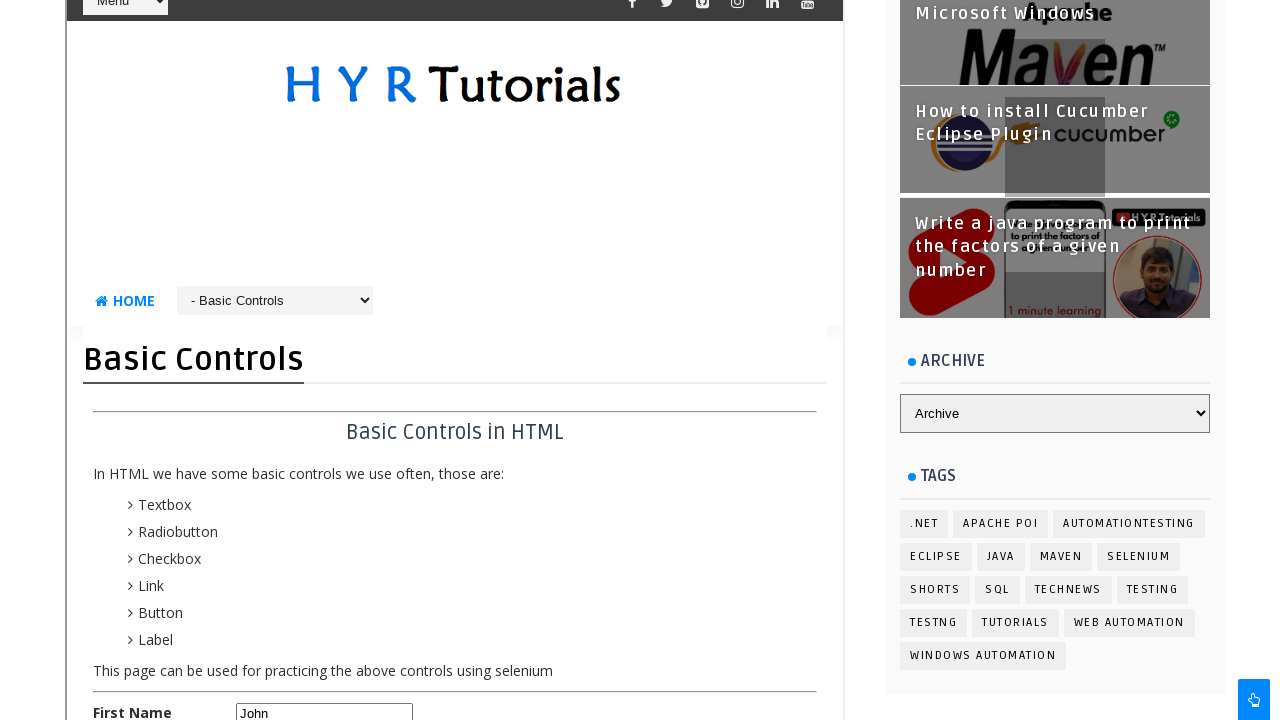